Navigates to W3Schools HTML tables page and verifies that the customers table is present with its rows and cells

Starting URL: https://www.w3schools.com/html/html_tables.asp

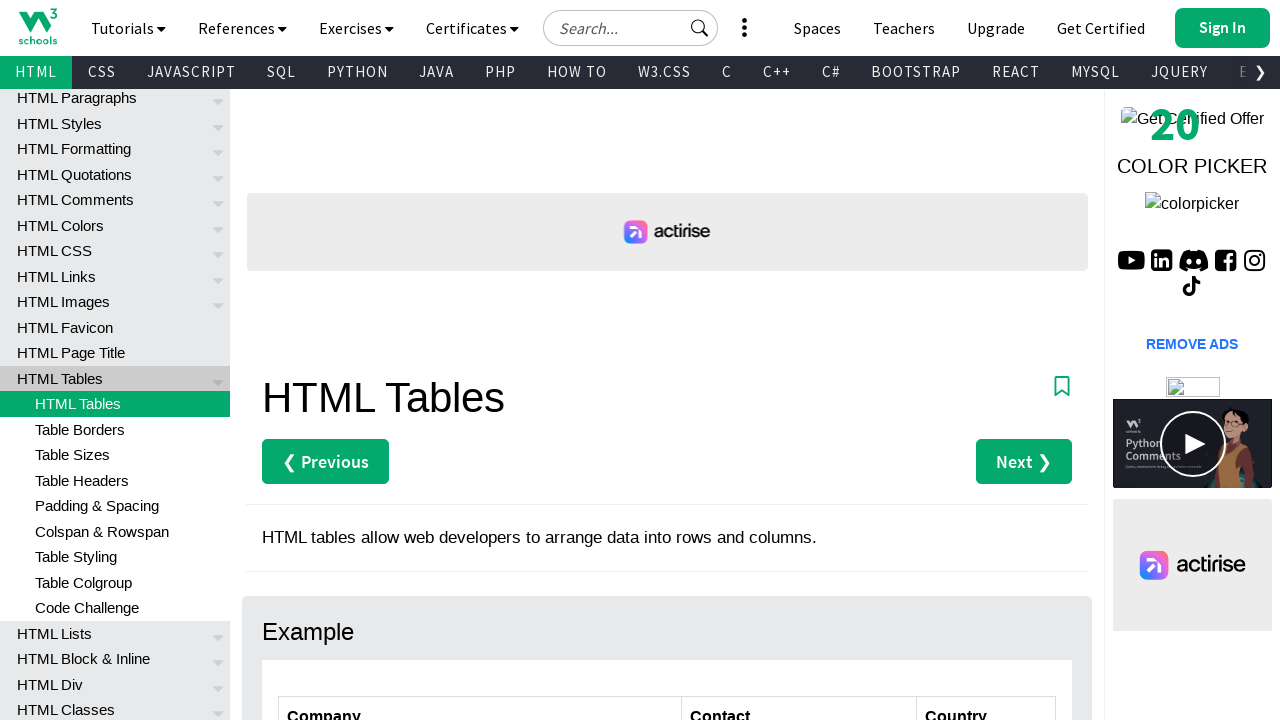

Navigated to W3Schools HTML tables page
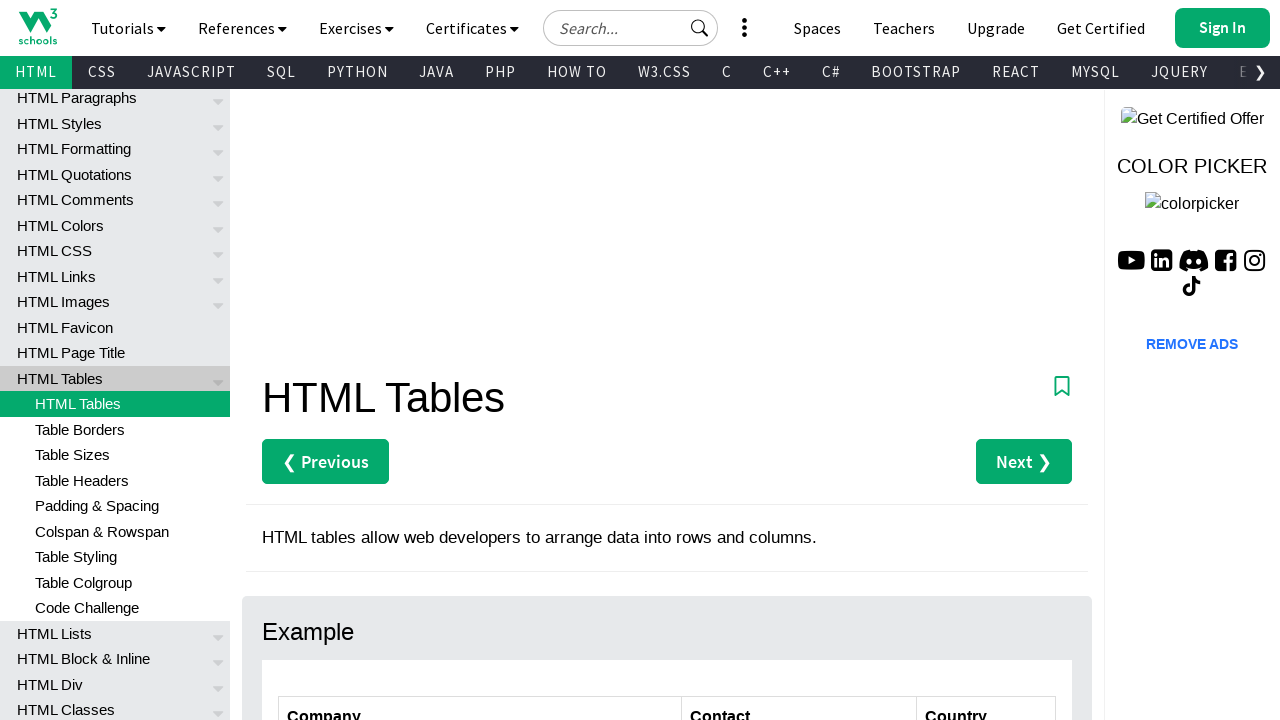

Customers table element is present
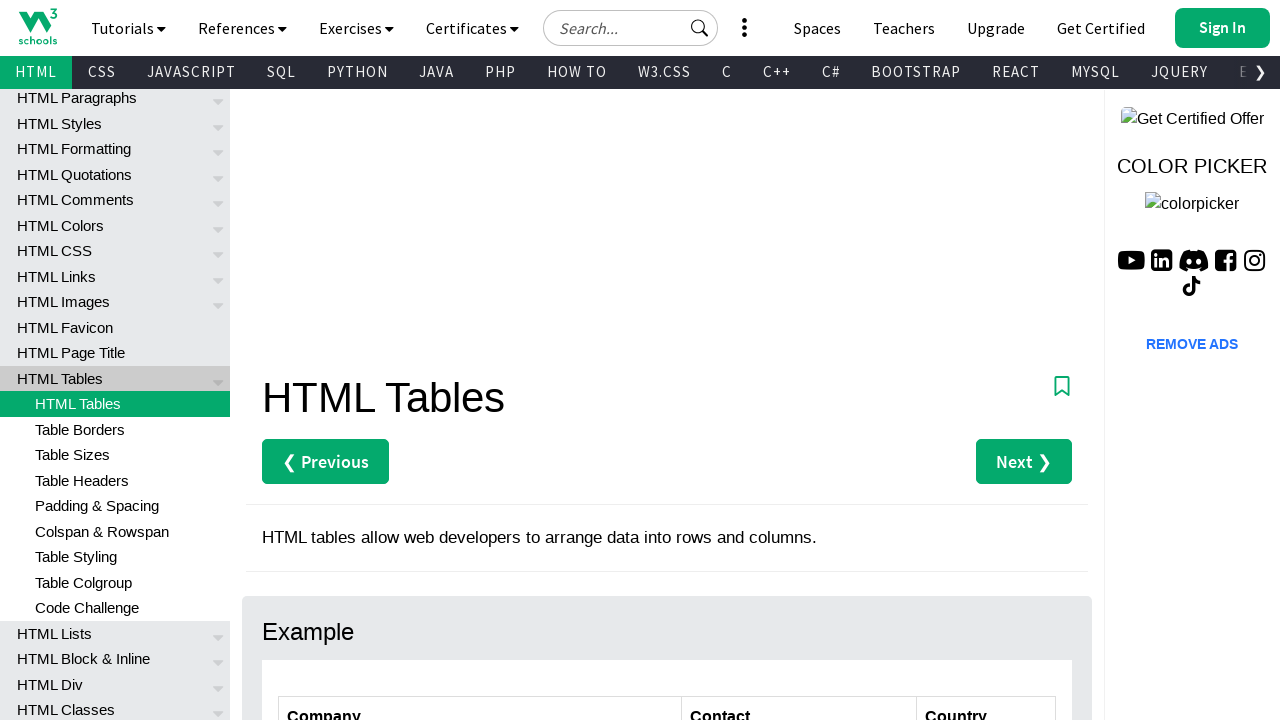

Verified table rows are present in customers table
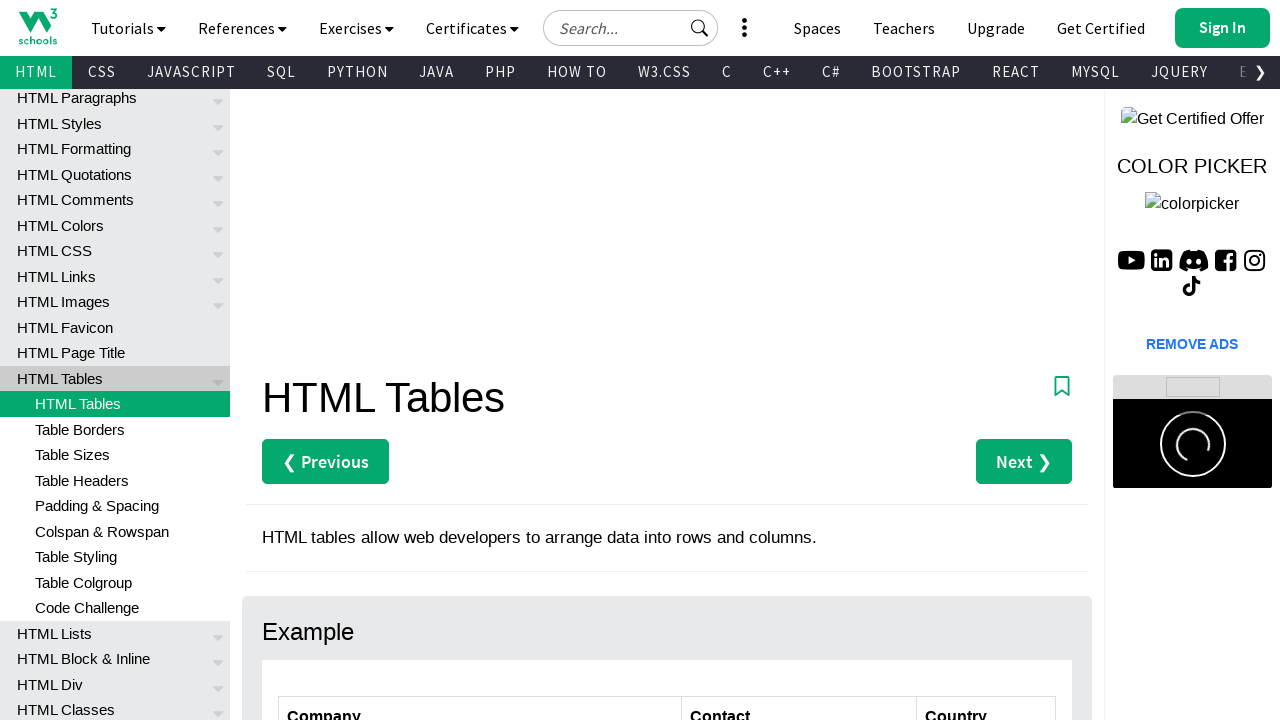

Verified table data cells are present in customers table
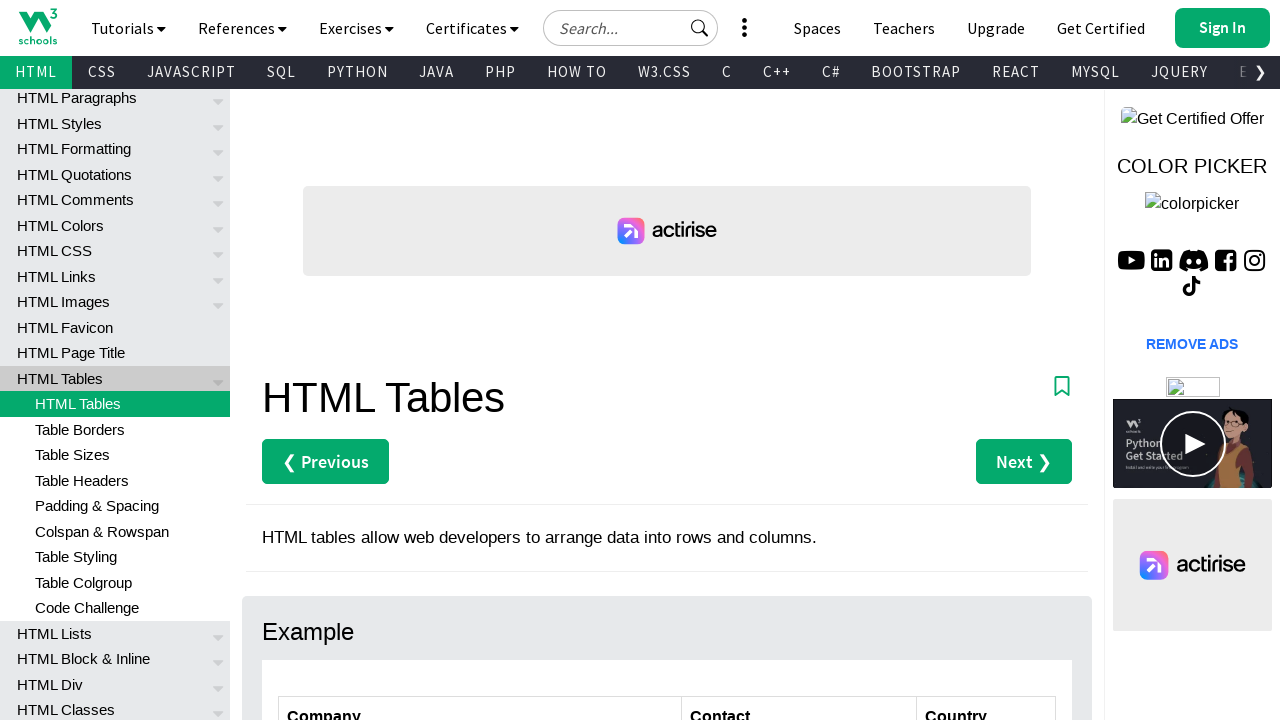

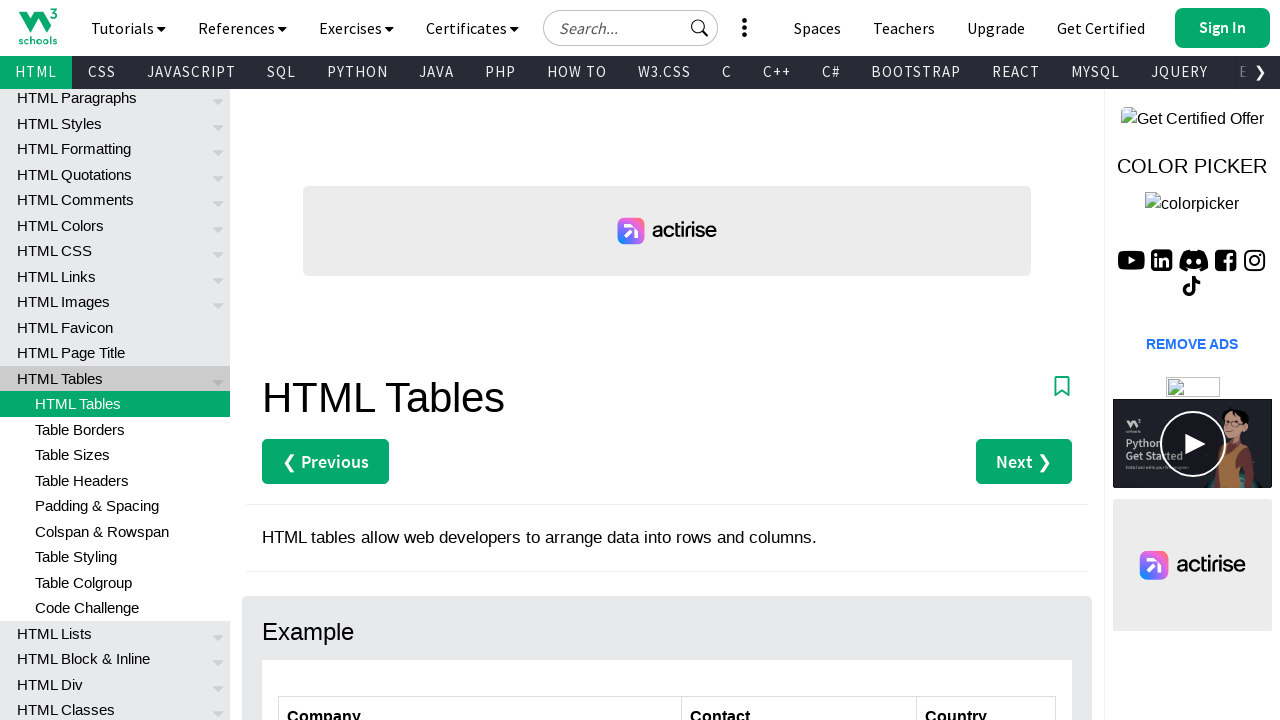